Tests handling a prompt alert by entering text and accepting it

Starting URL: https://www.qa-practice.com/elements/alert/prompt

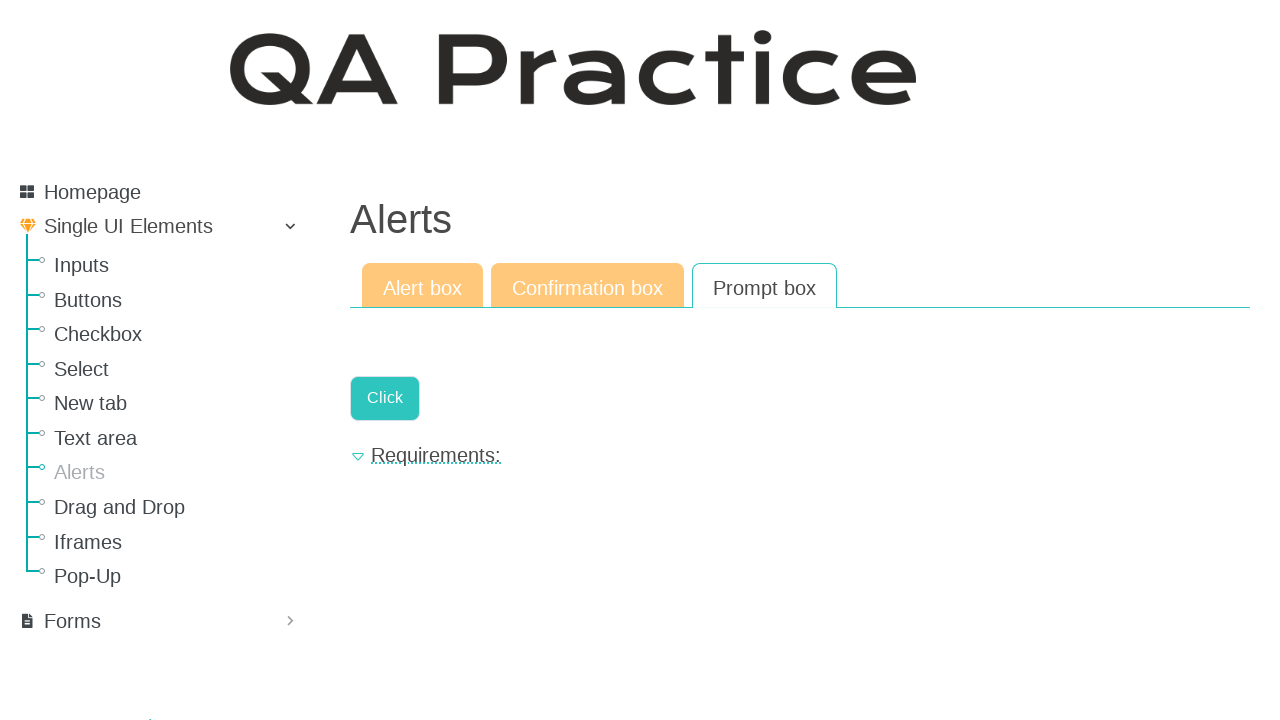

Set up dialog handler to accept prompt with text 'Hello'
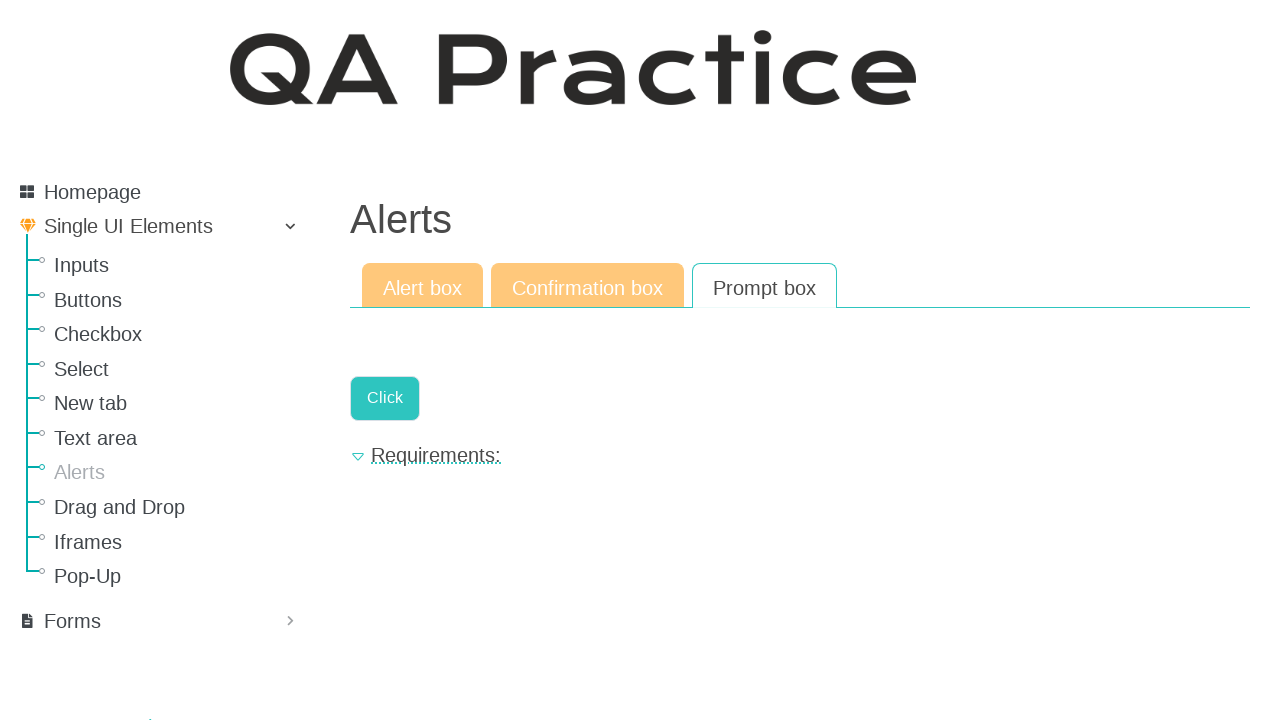

Clicked button to trigger prompt alert at (385, 398) on .a-button
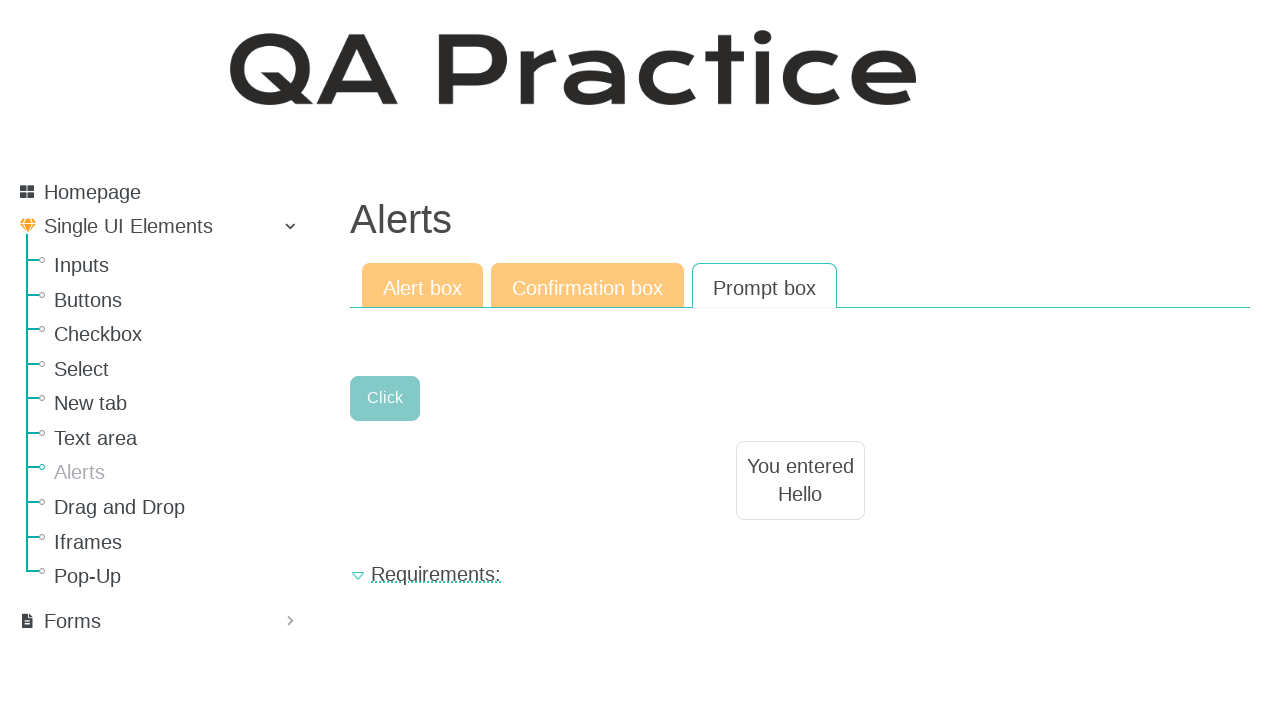

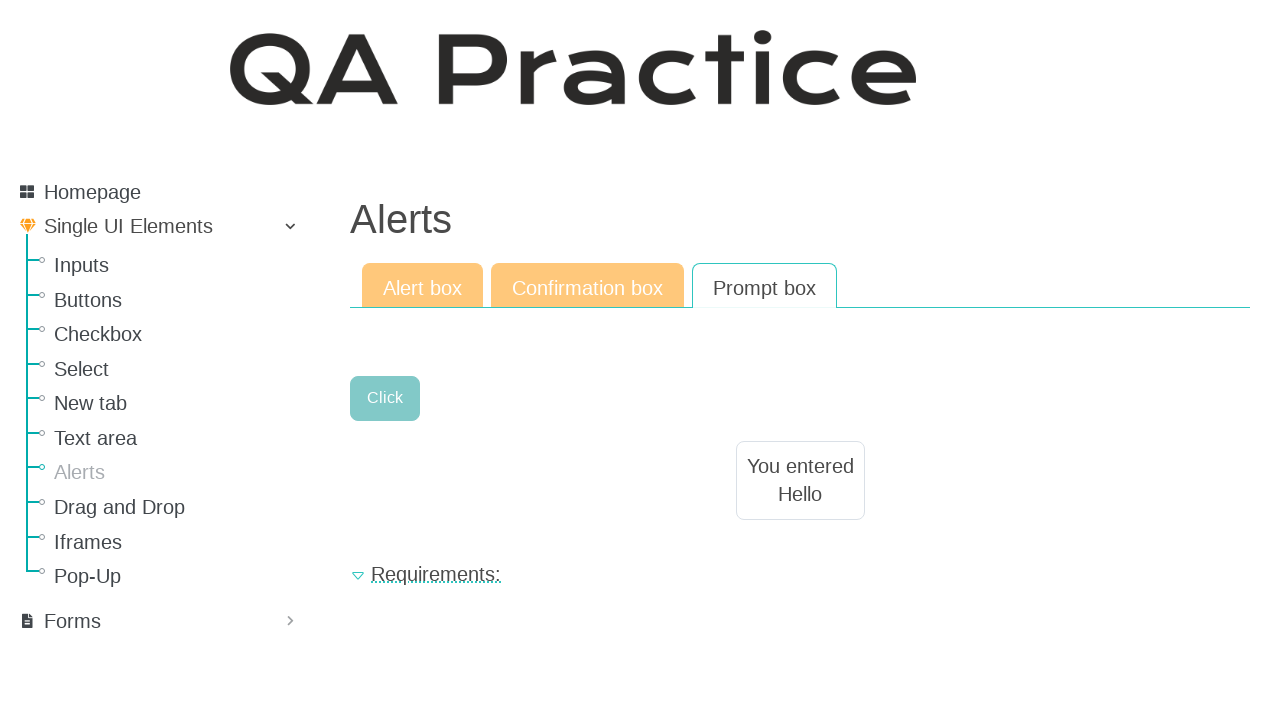